Tests dynamically loaded content by clicking a Start button and waiting for text to appear after loading completes

Starting URL: http://the-internet.herokuapp.com/dynamic_loading/2

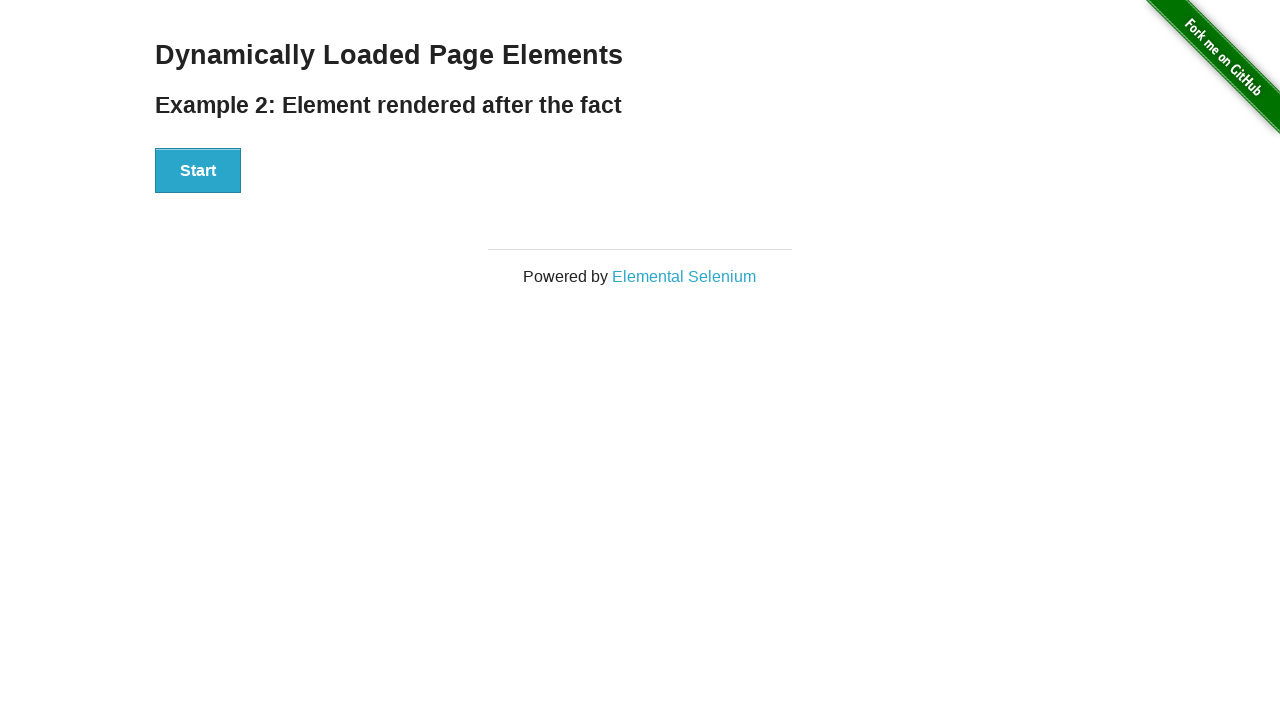

Clicked the Start button to trigger dynamic loading at (198, 171) on #start > button
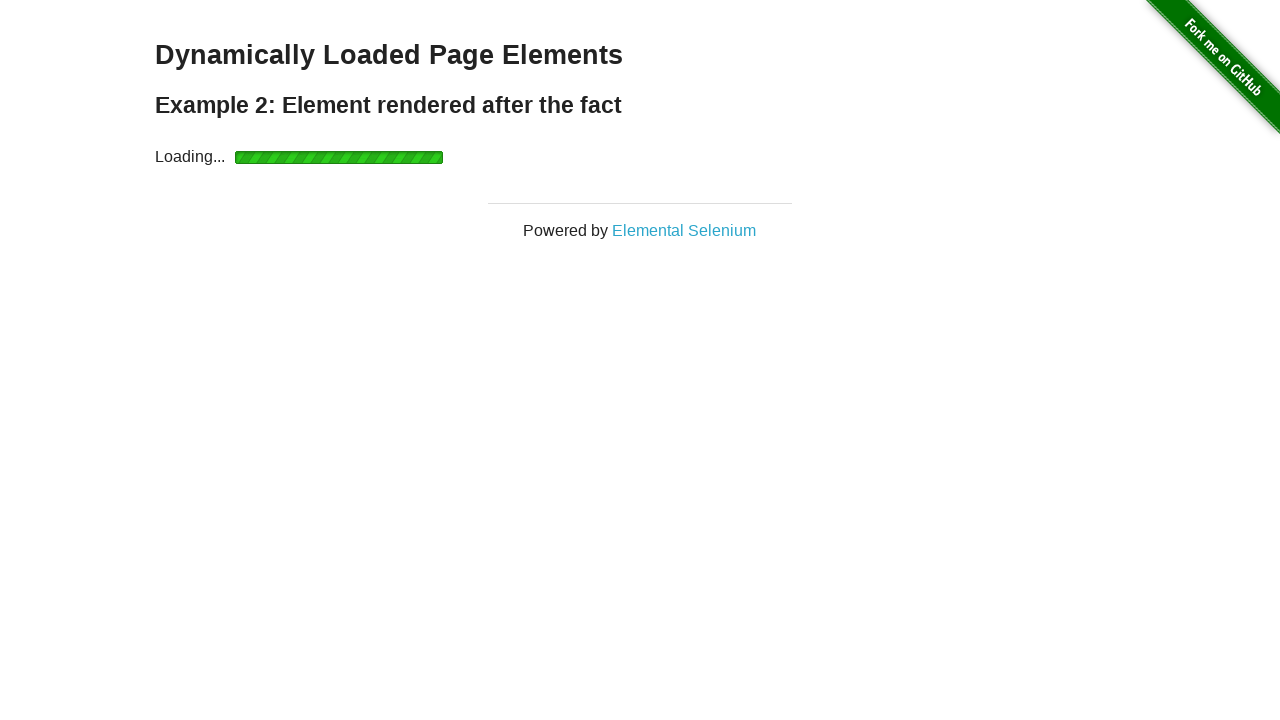

Waited for dynamically loaded text to appear (up to 15 seconds)
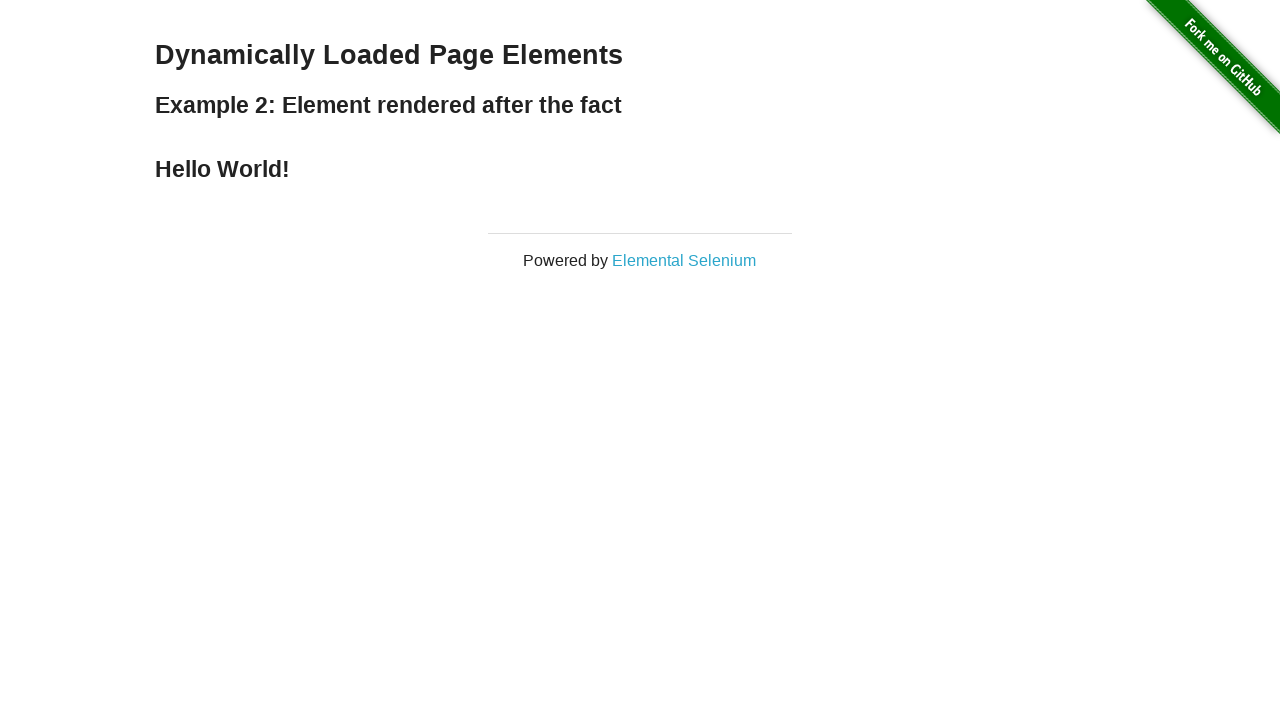

Verified that the Hello World text is visible
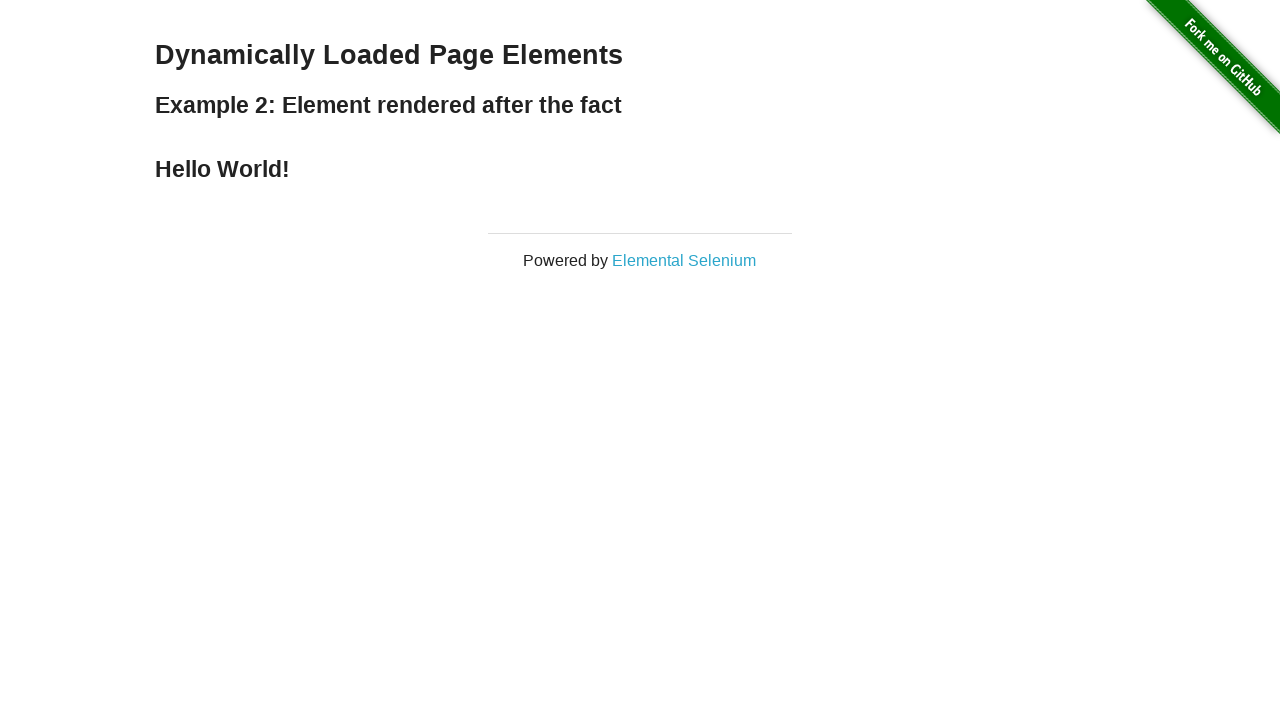

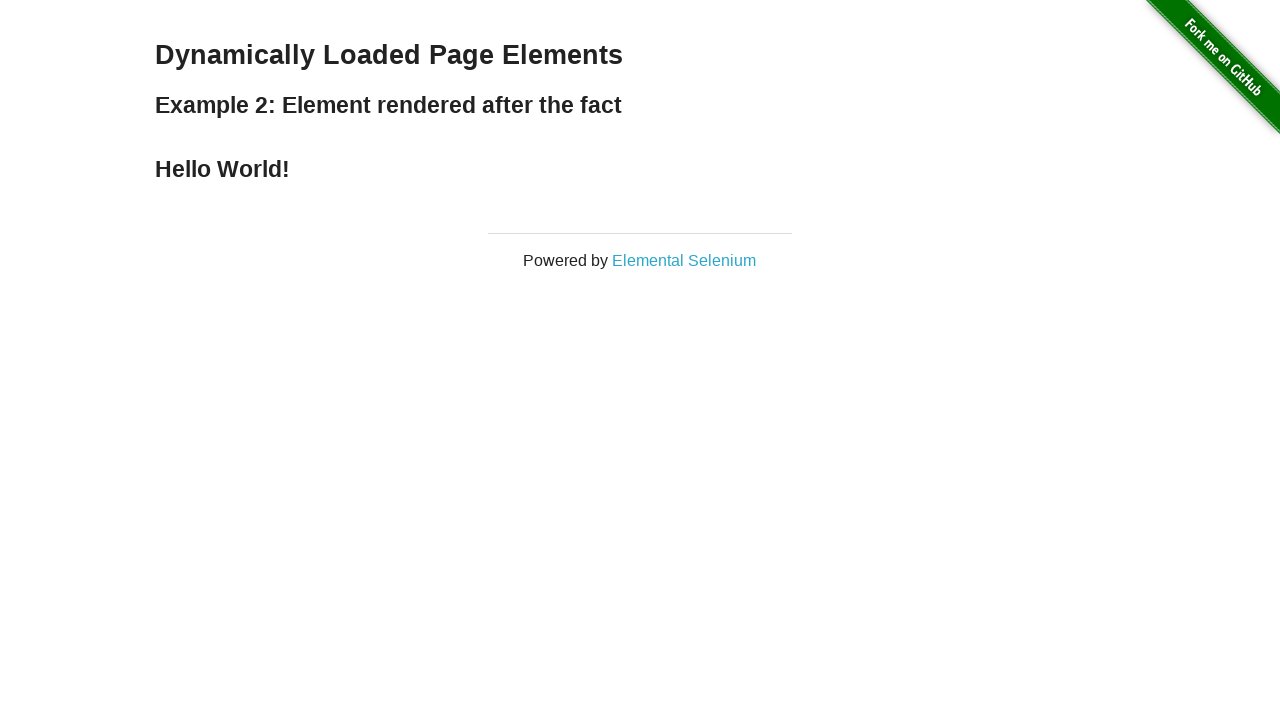